Tests iframe interaction by switching to an iframe, clicking a button inside it, then switching back to the parent frame and clicking a navigation link.

Starting URL: https://www.w3schools.com/js/tryit.asp?filename=tryjs_myfirst

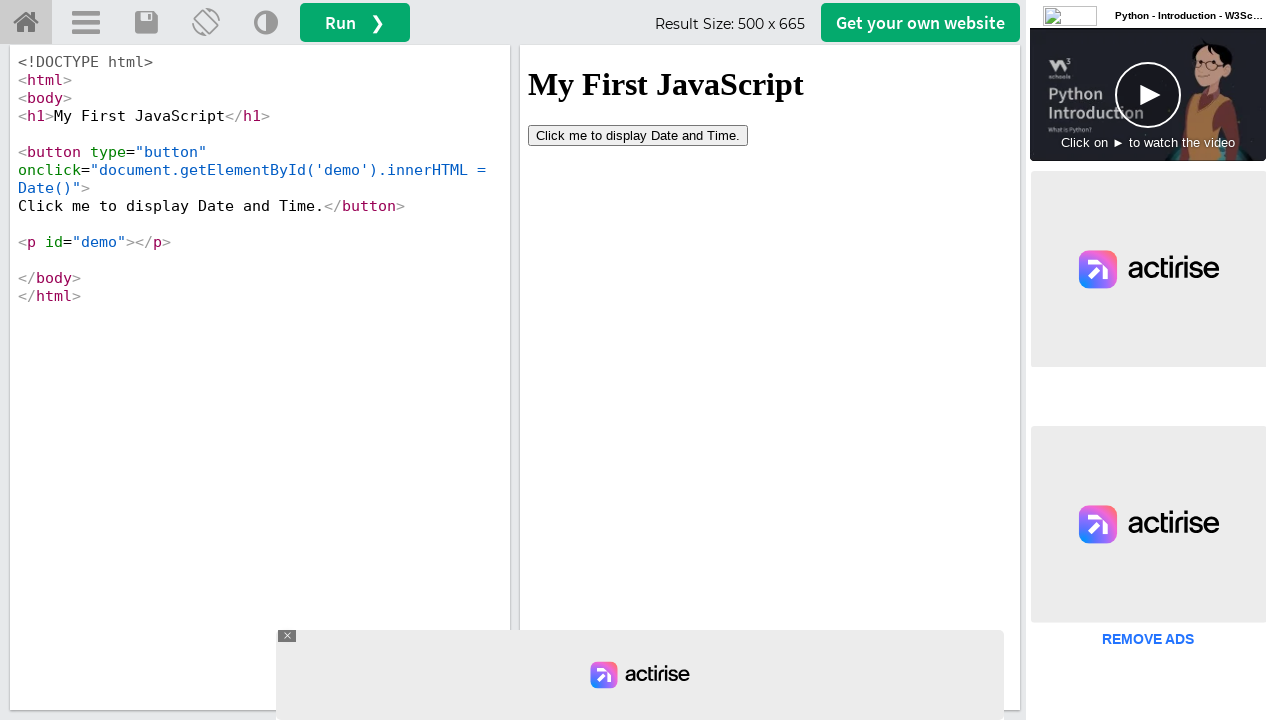

Located iframe #iframeResult
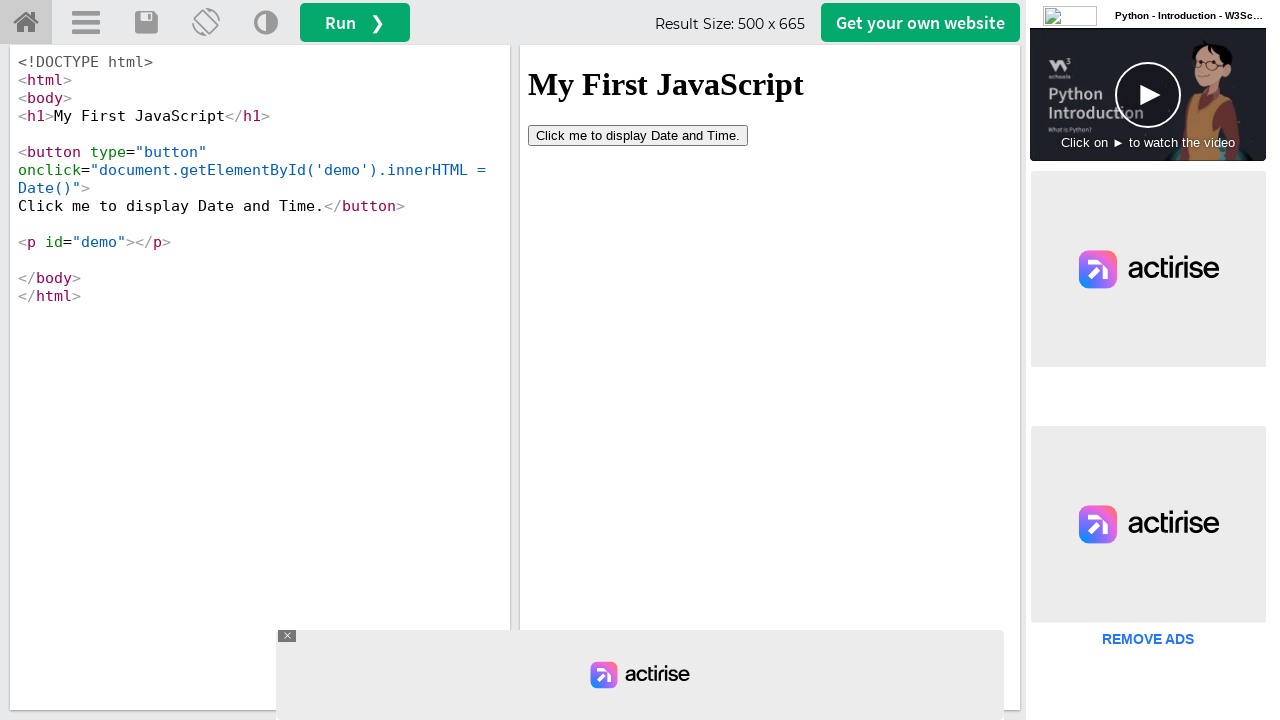

Clicked button inside iframe at (638, 135) on #iframeResult >> internal:control=enter-frame >> button[type='button']
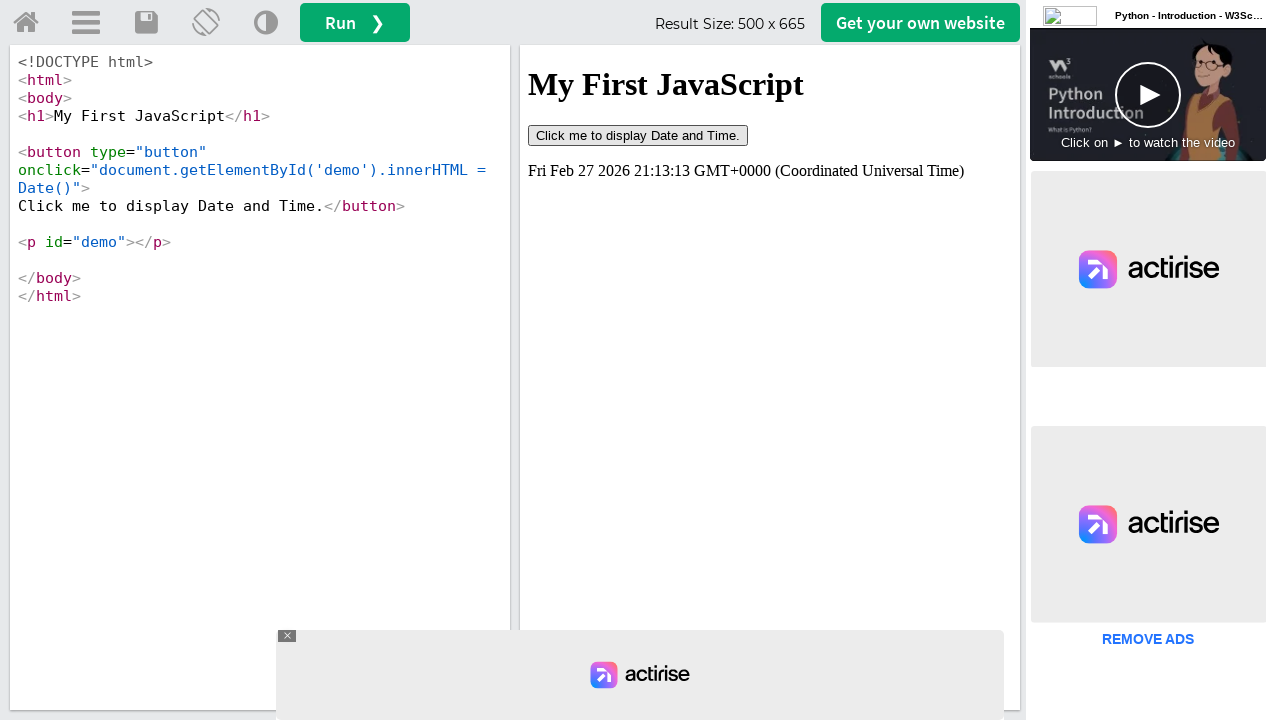

Waited 2 seconds for iframe action to complete
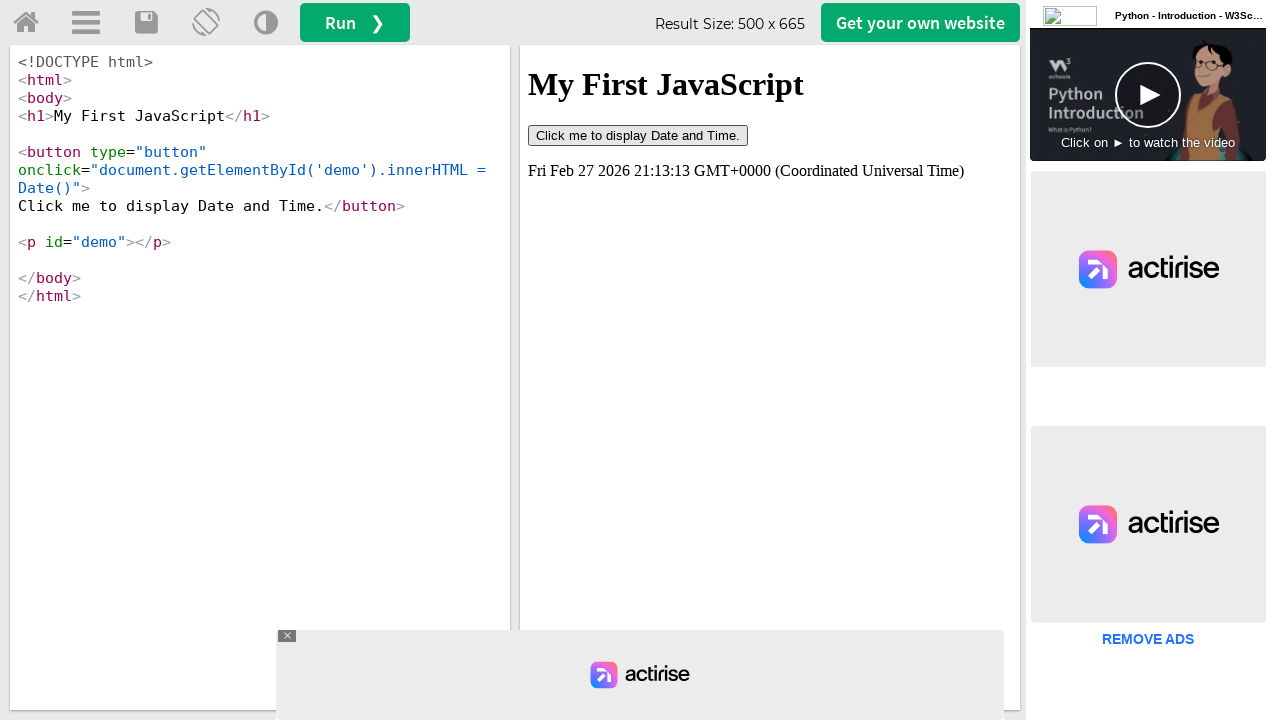

Switched back to parent frame and clicked home navigation link at (26, 23) on a#tryhome
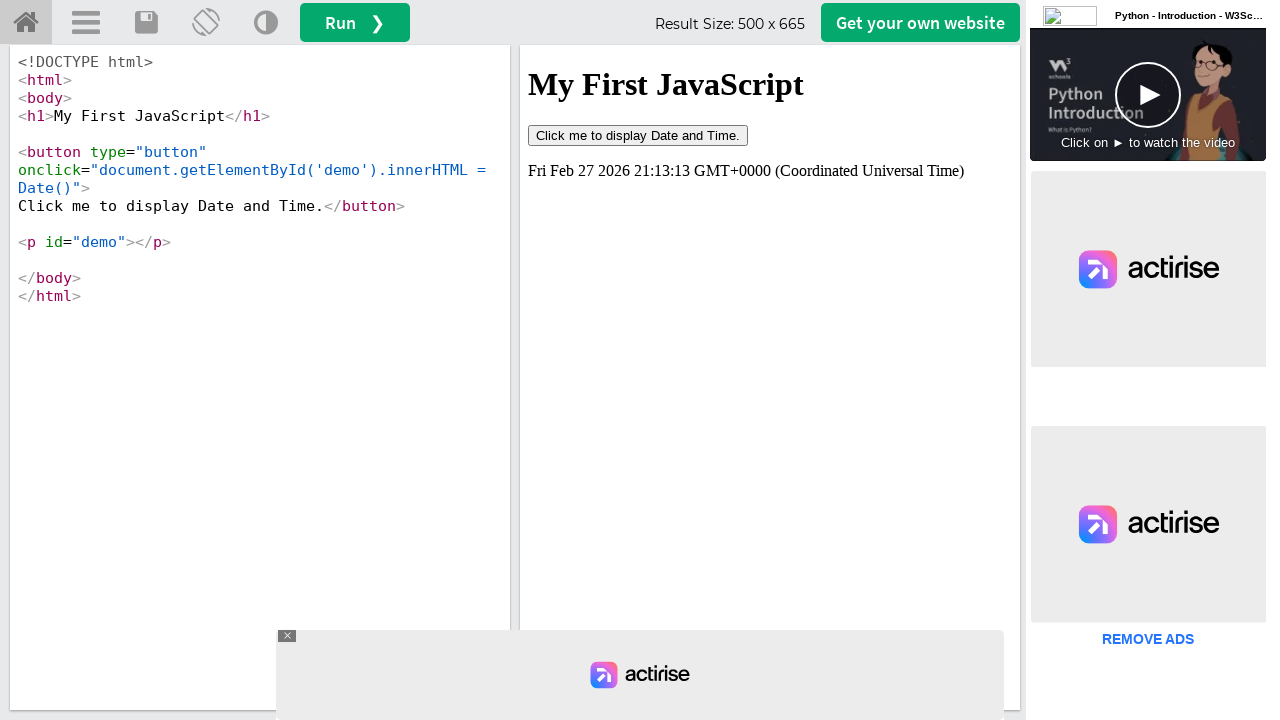

Page load completed after navigation
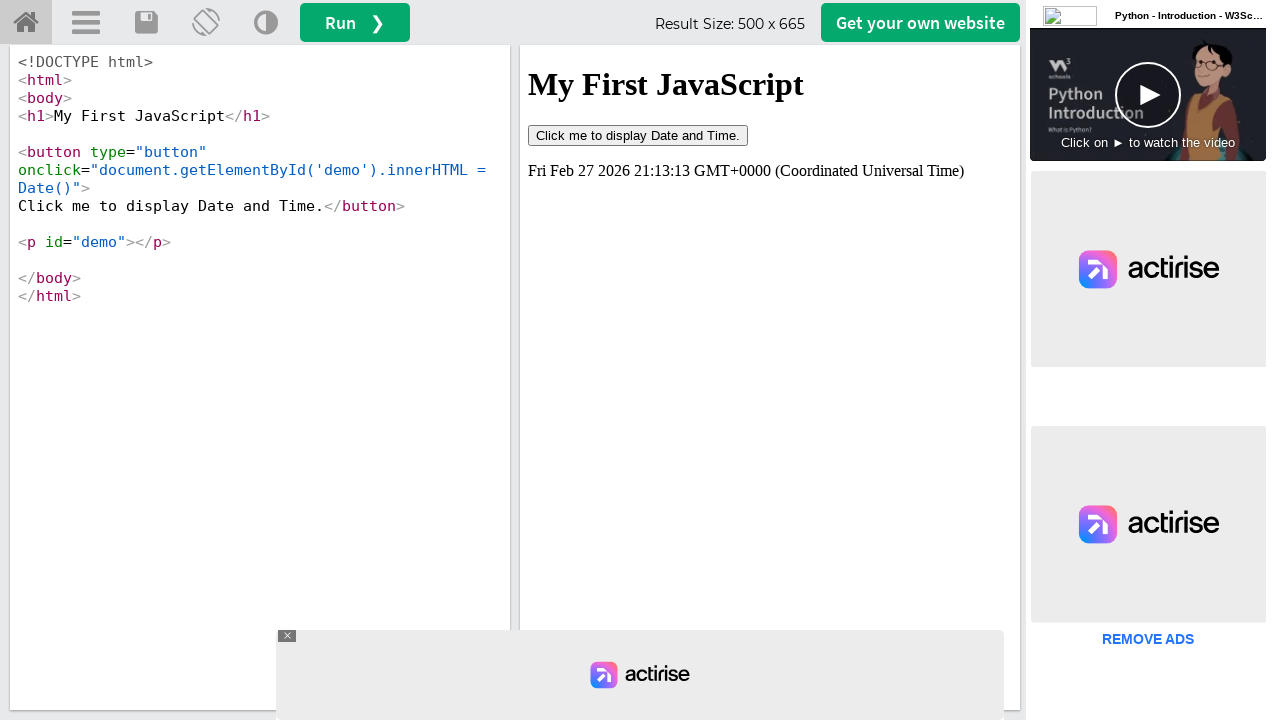

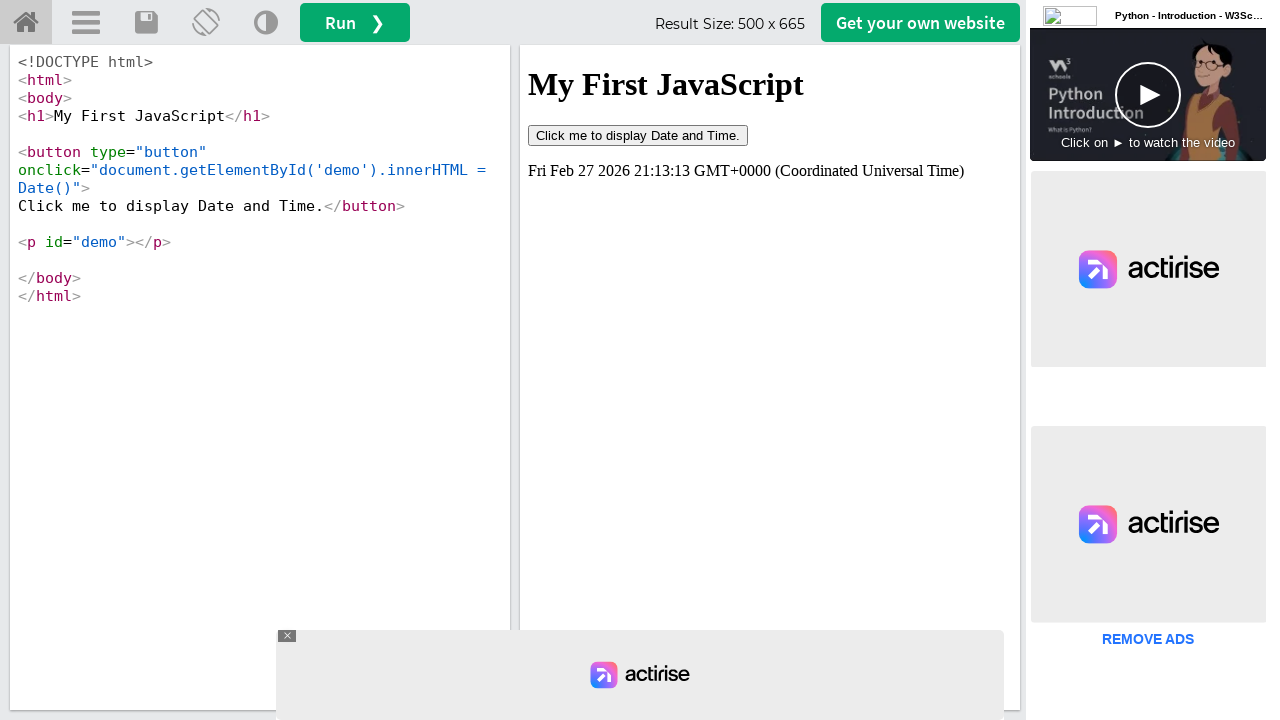